Tests a form validation feature by filling multiple input fields, submitting the form, and verifying that the zip code field shows an error state while other fields show success state

Starting URL: https://bonigarcia.dev/selenium-webdriver-java/data-types.html

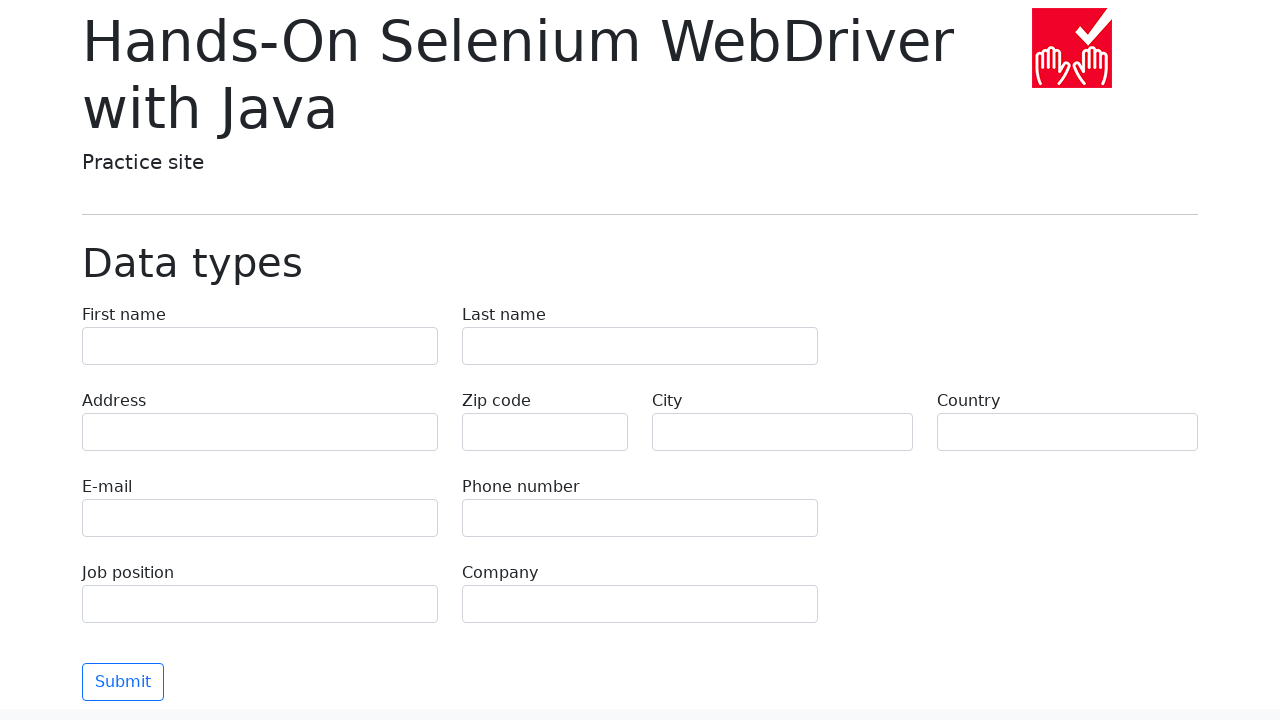

Filled first name field with 'Иван' on input[name='first-name']
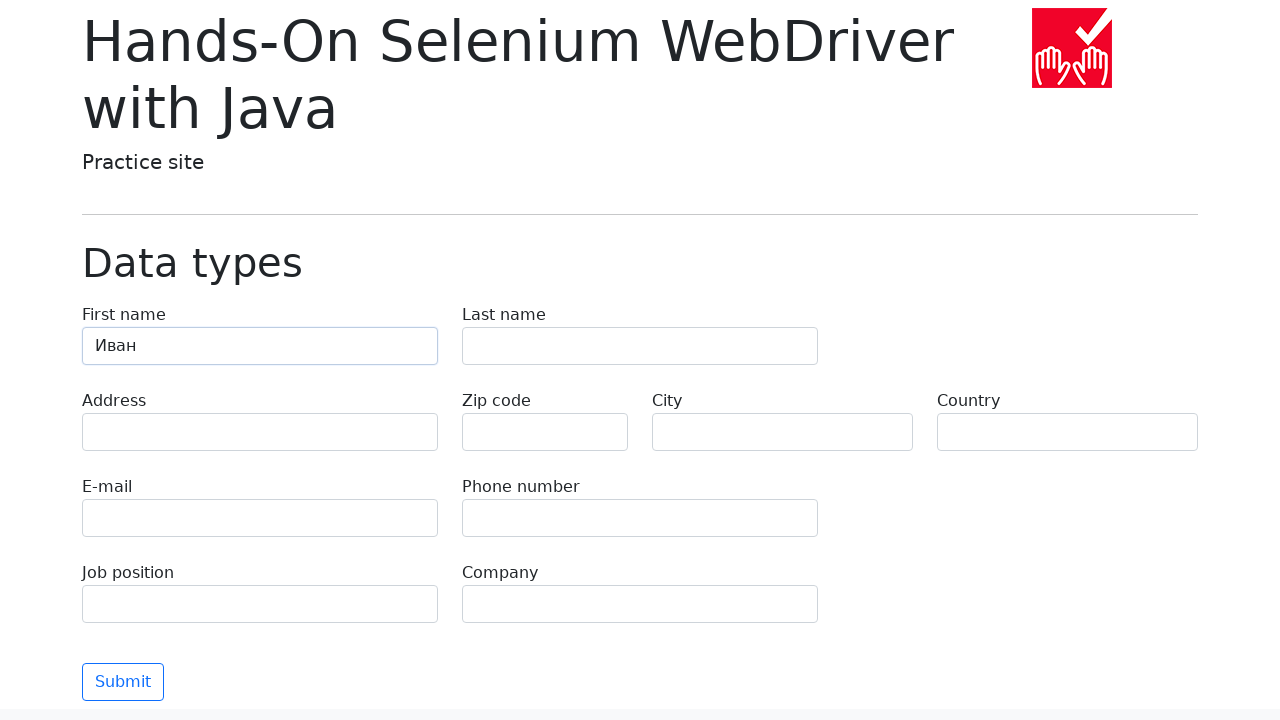

Filled last name field with 'Петров' on input[name='last-name']
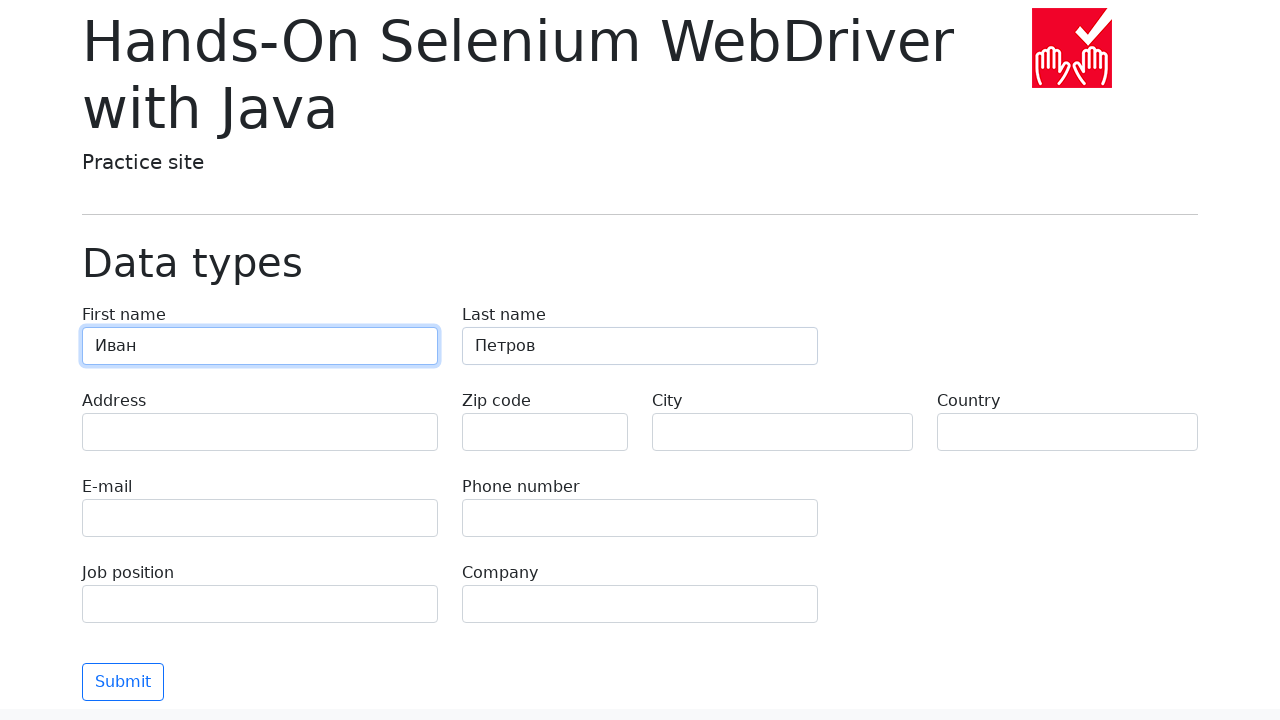

Filled address field with 'Ленина, 55-3' on input[name='address']
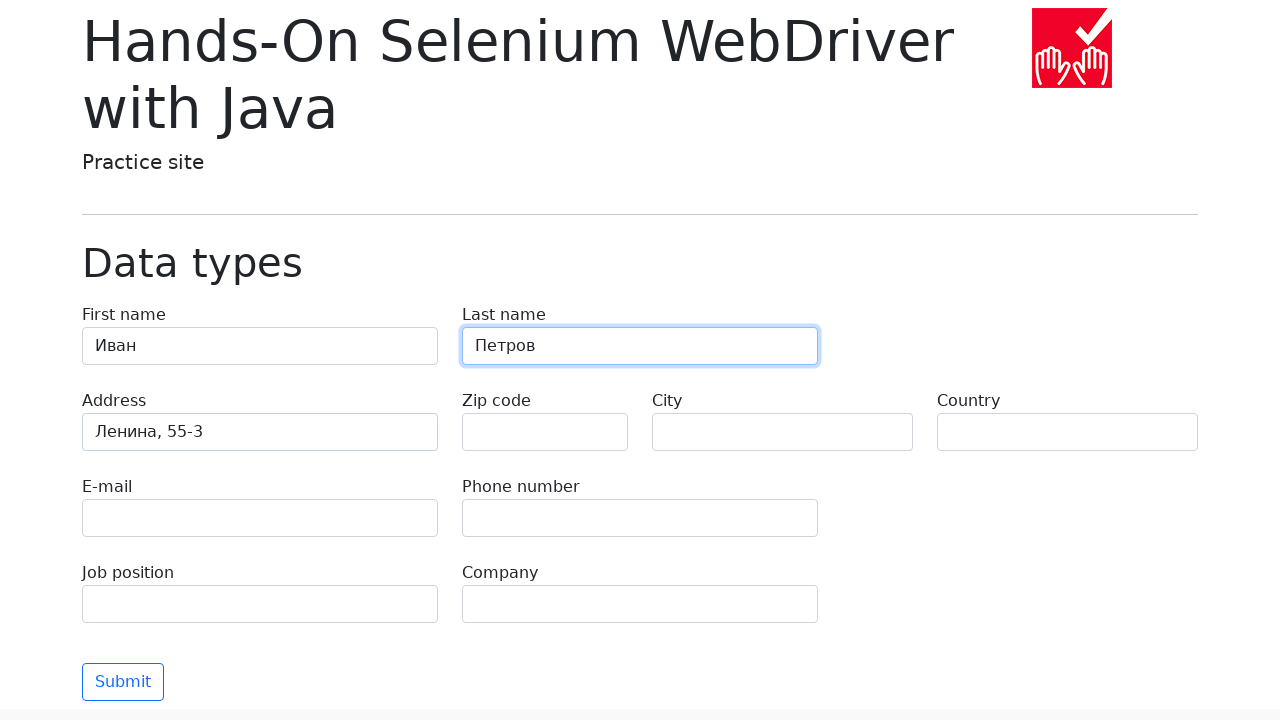

Filled email field with 'test@skypro.com' on input[name='e-mail']
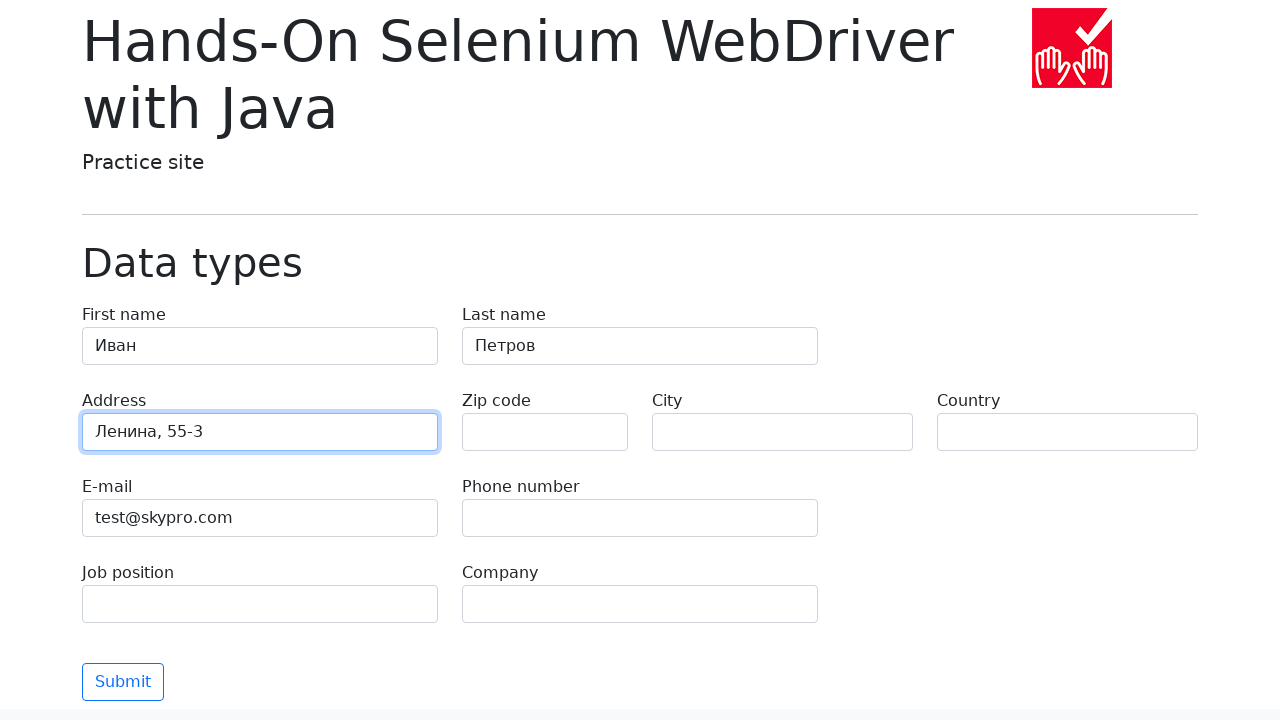

Filled phone field with '+7985899998787' on input[name='phone']
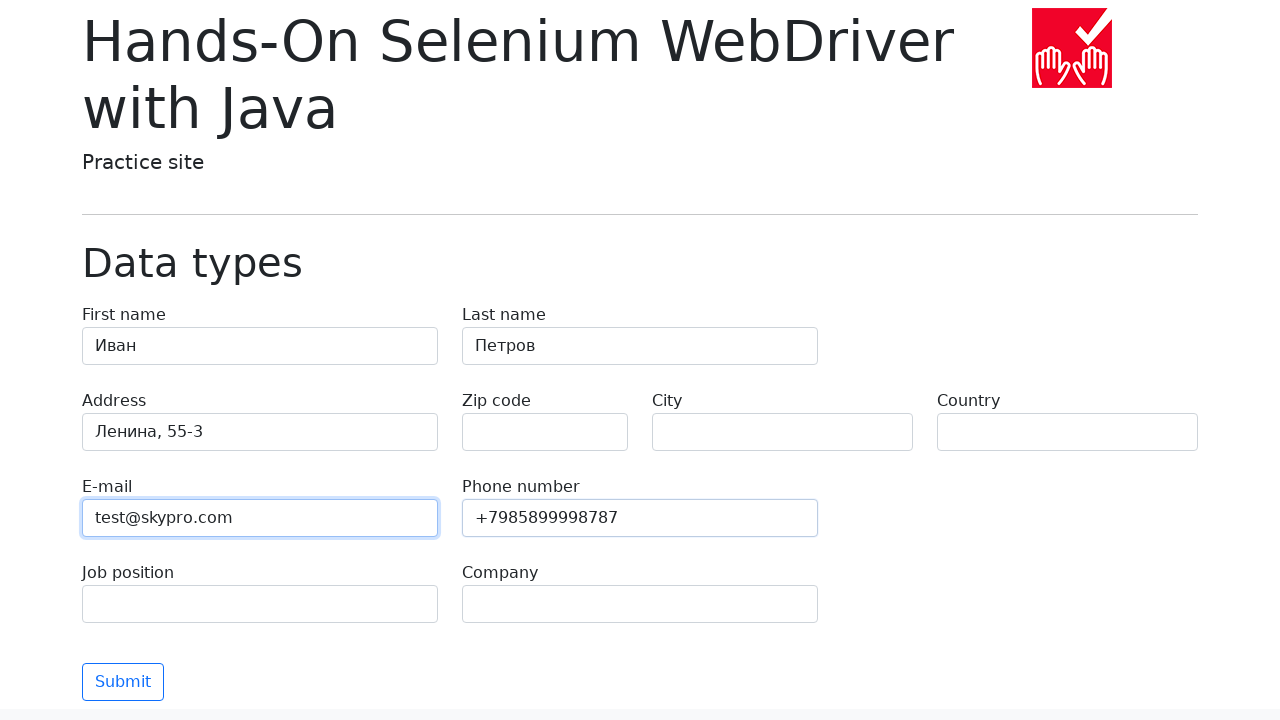

Filled city field with 'Москва' on input[name='city']
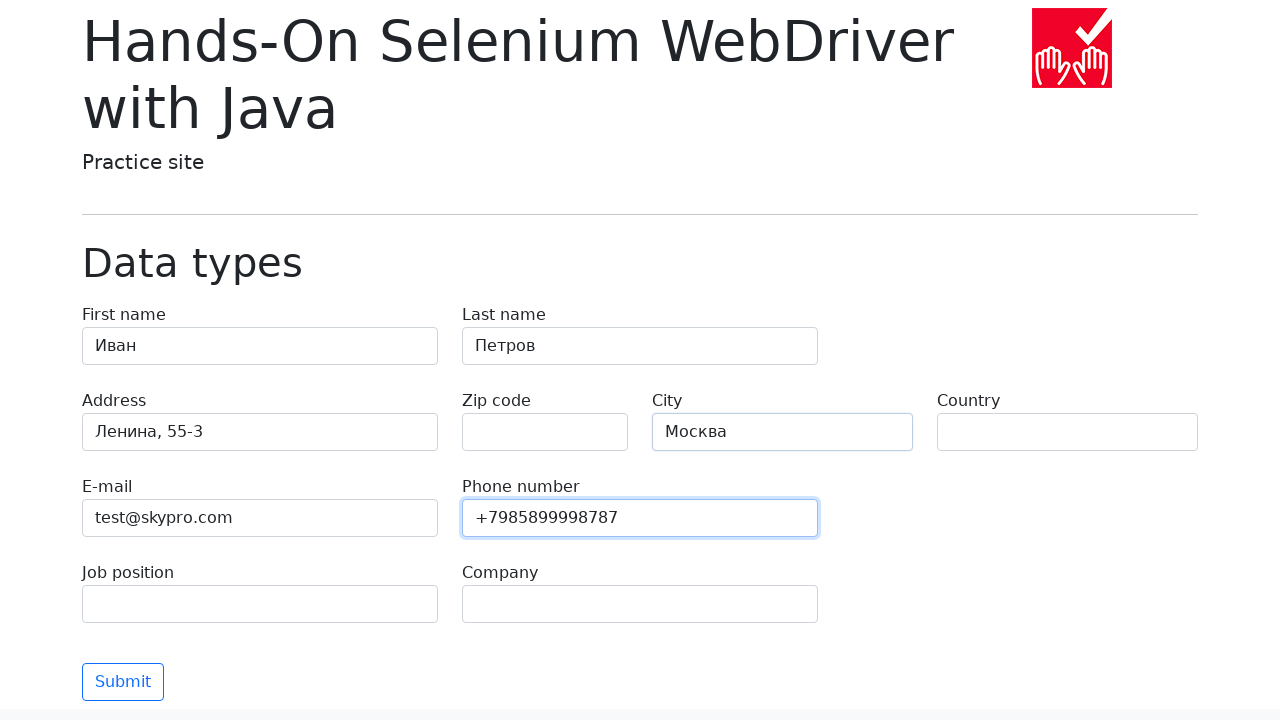

Filled country field with 'Россия' on input[name='country']
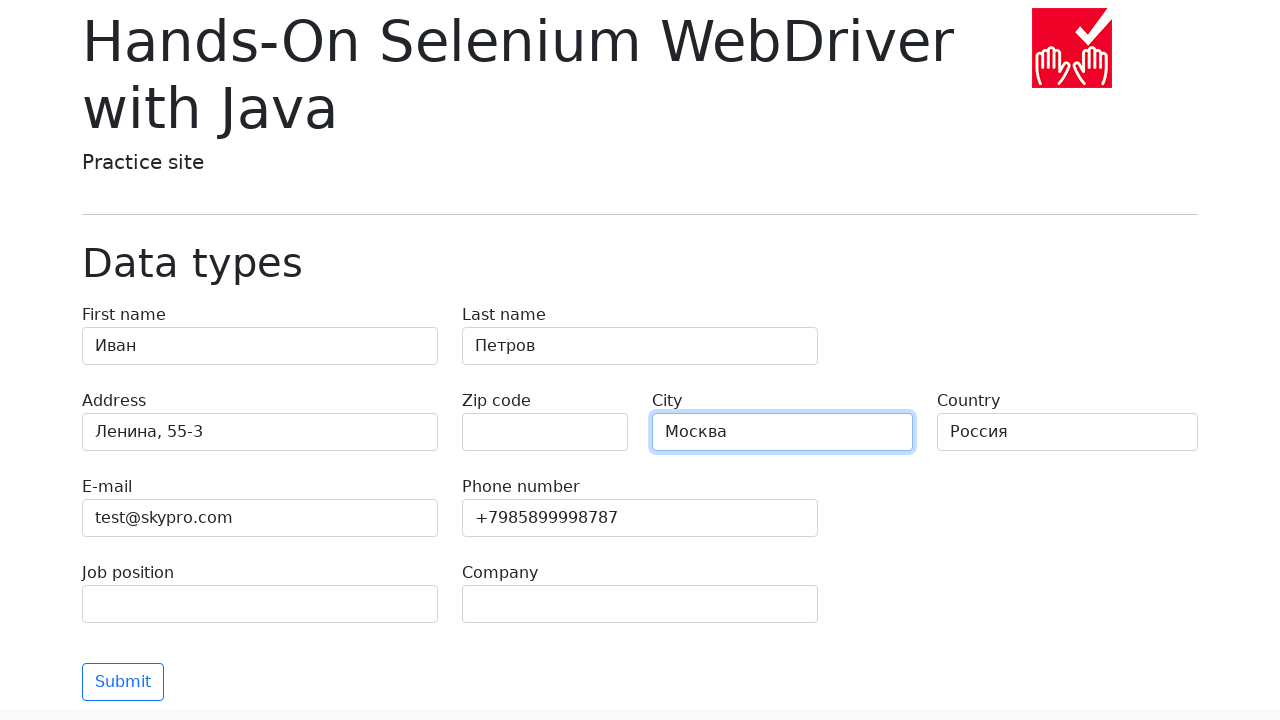

Filled job position field with 'QA' on input[name='job-position']
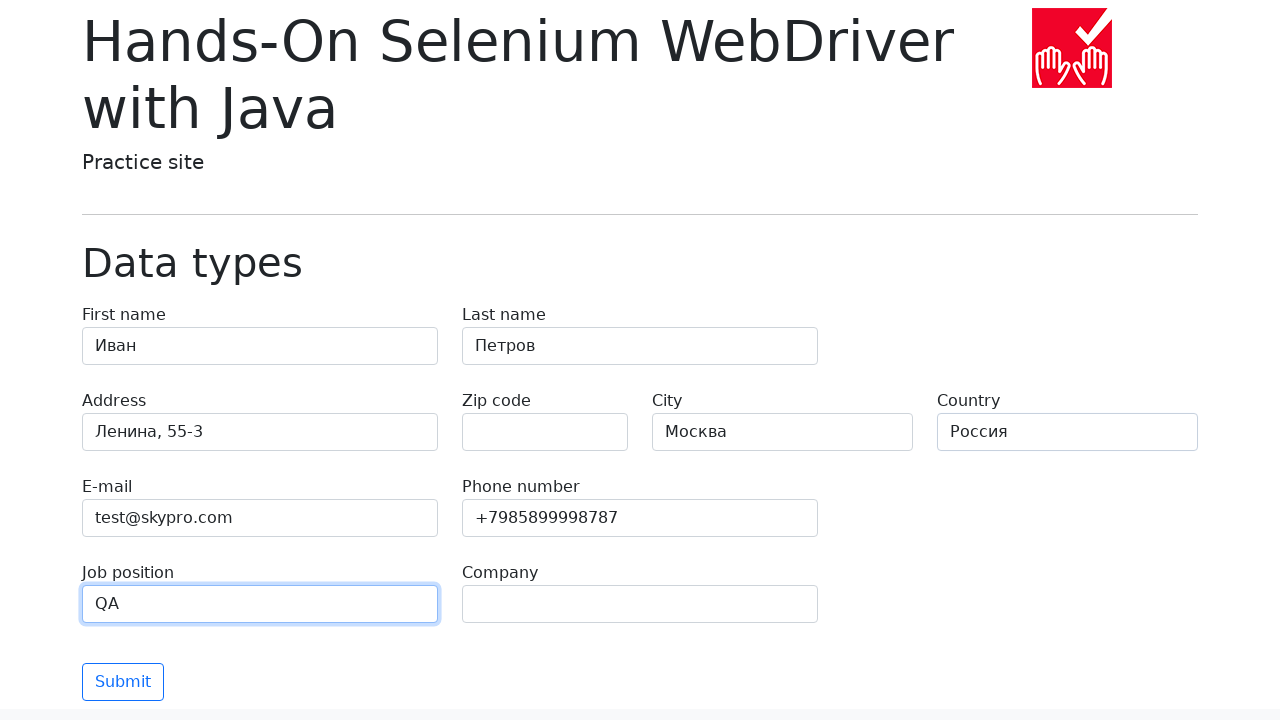

Filled company field with 'SkyPro' on input[name='company']
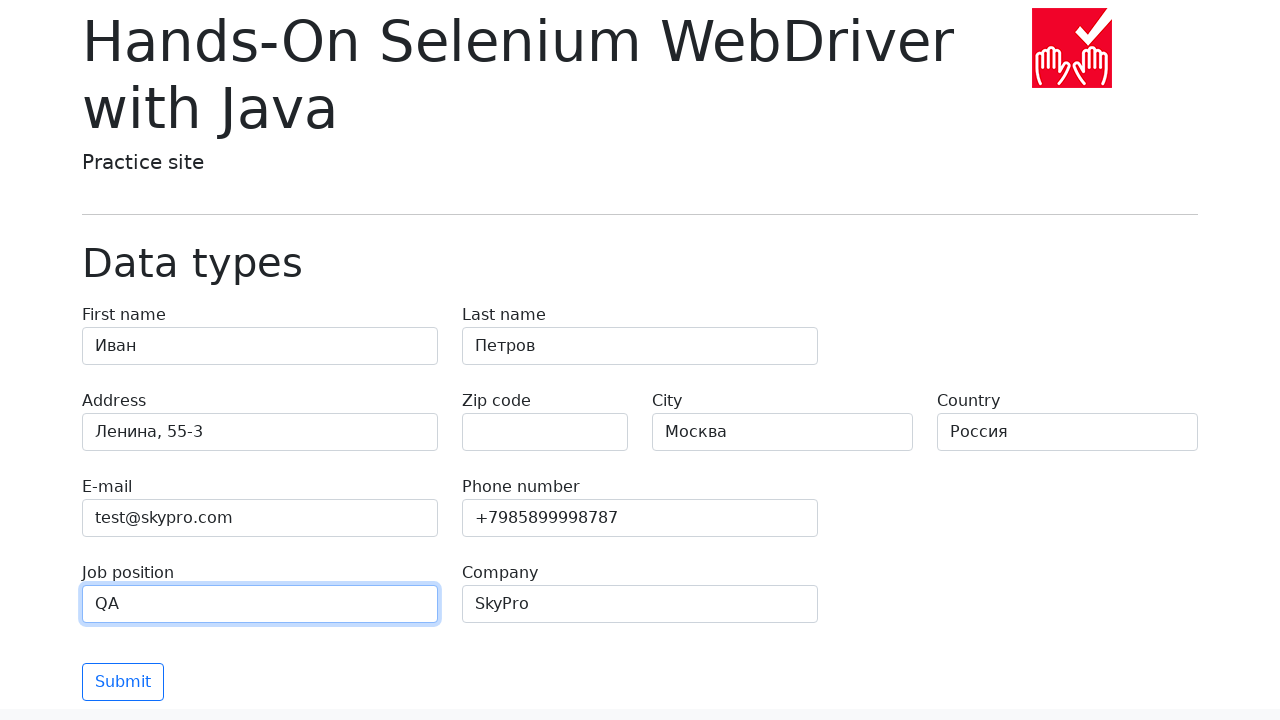

Clicked submit button to validate form at (123, 682) on button[type='submit']
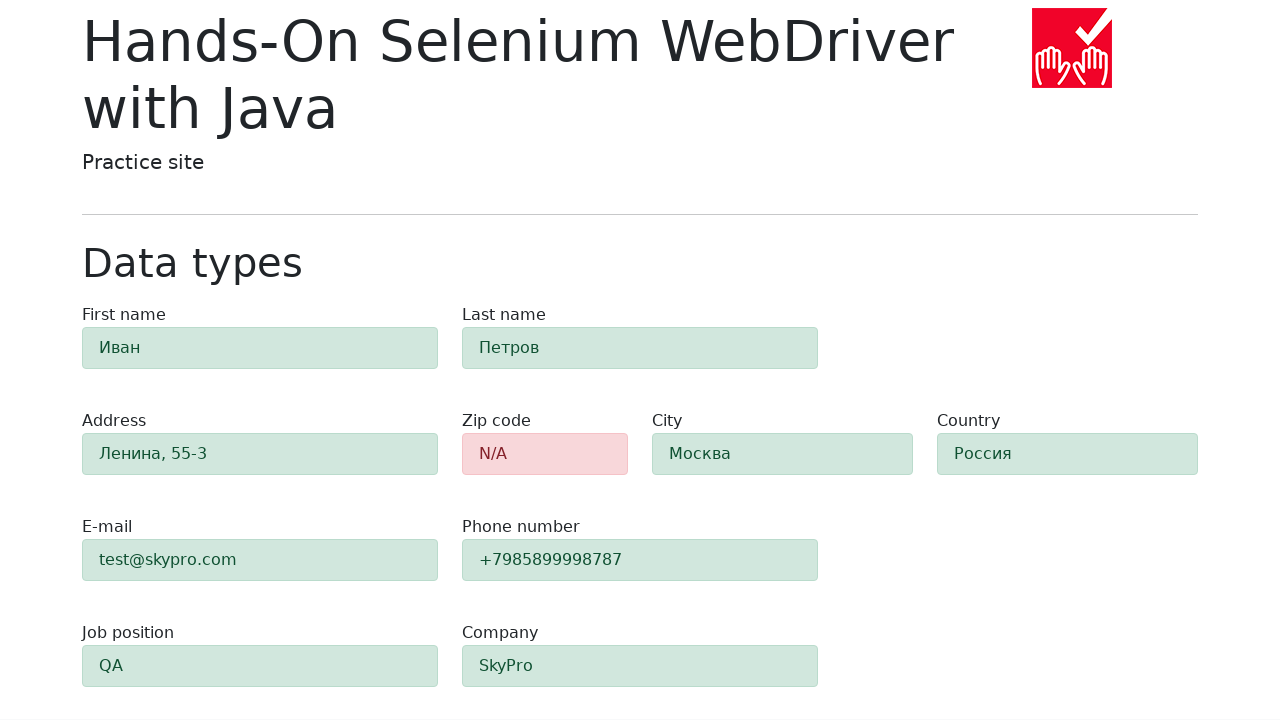

Waited for zip code field to be visible after form submission
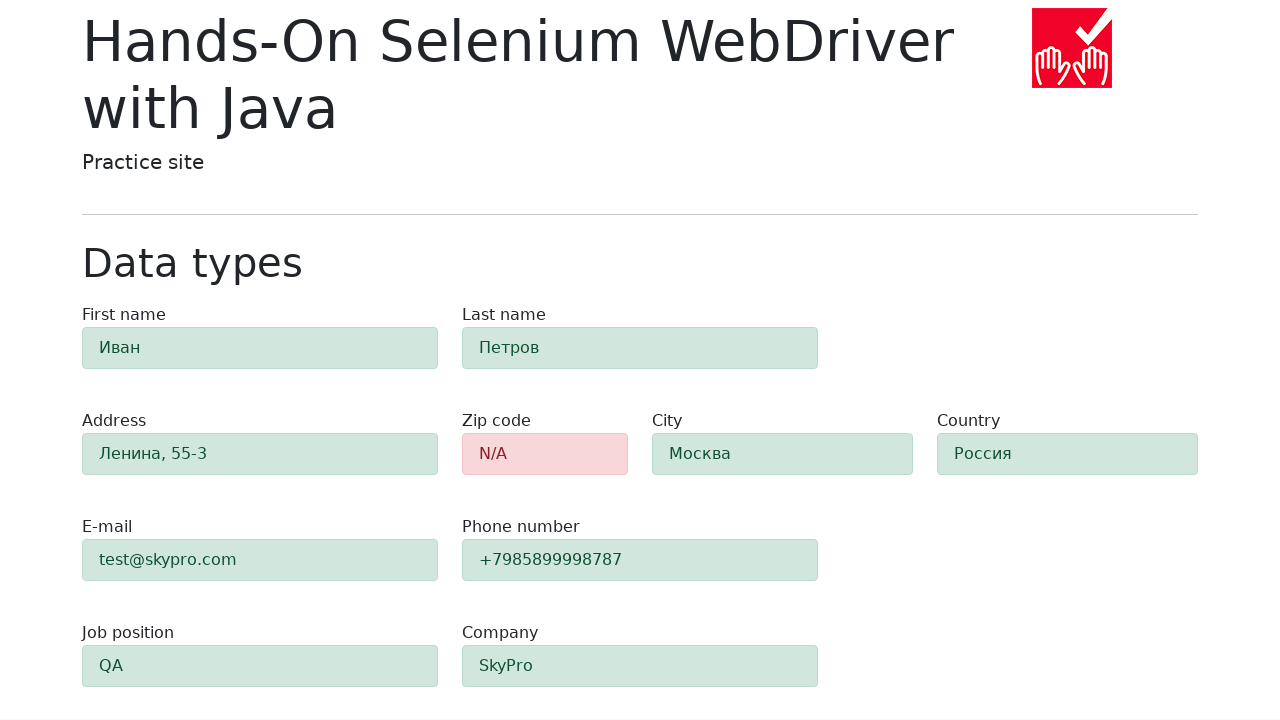

Retrieved zip code field border color: rgb(245, 194, 199)
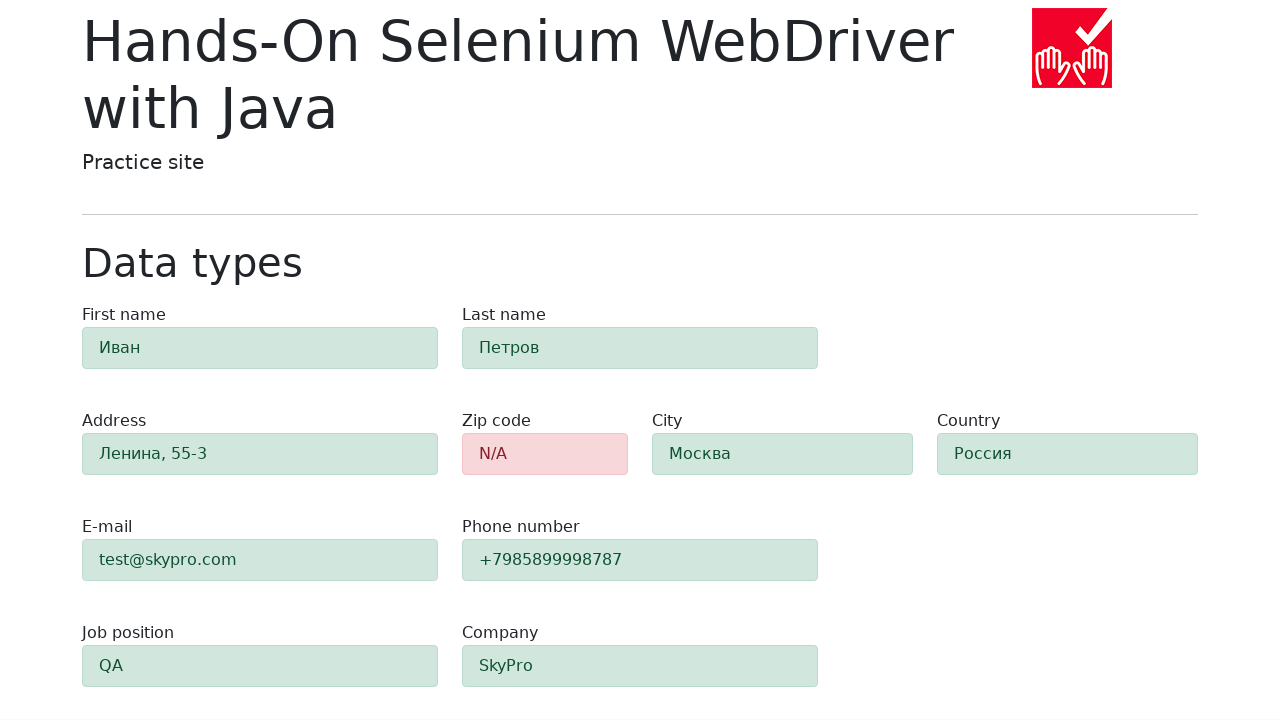

Verified zip code field has error styling (red border)
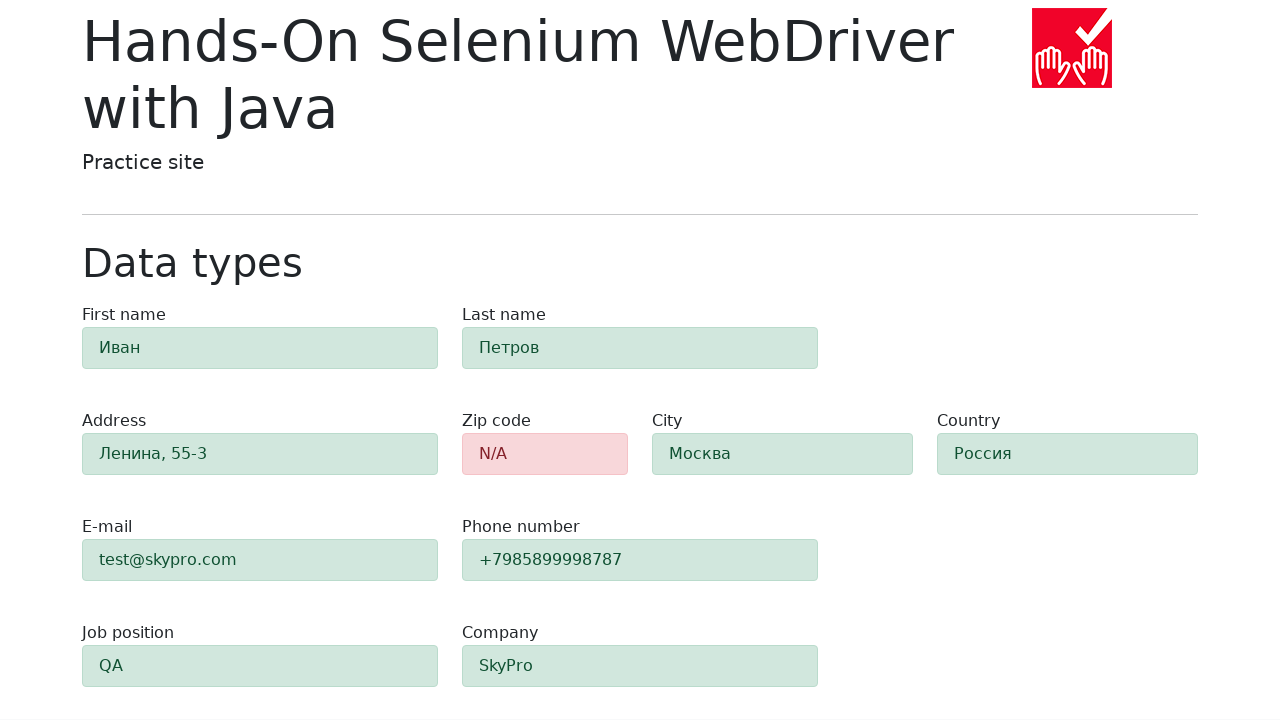

Retrieved border color for field 'first-name': rgb(186, 219, 204)
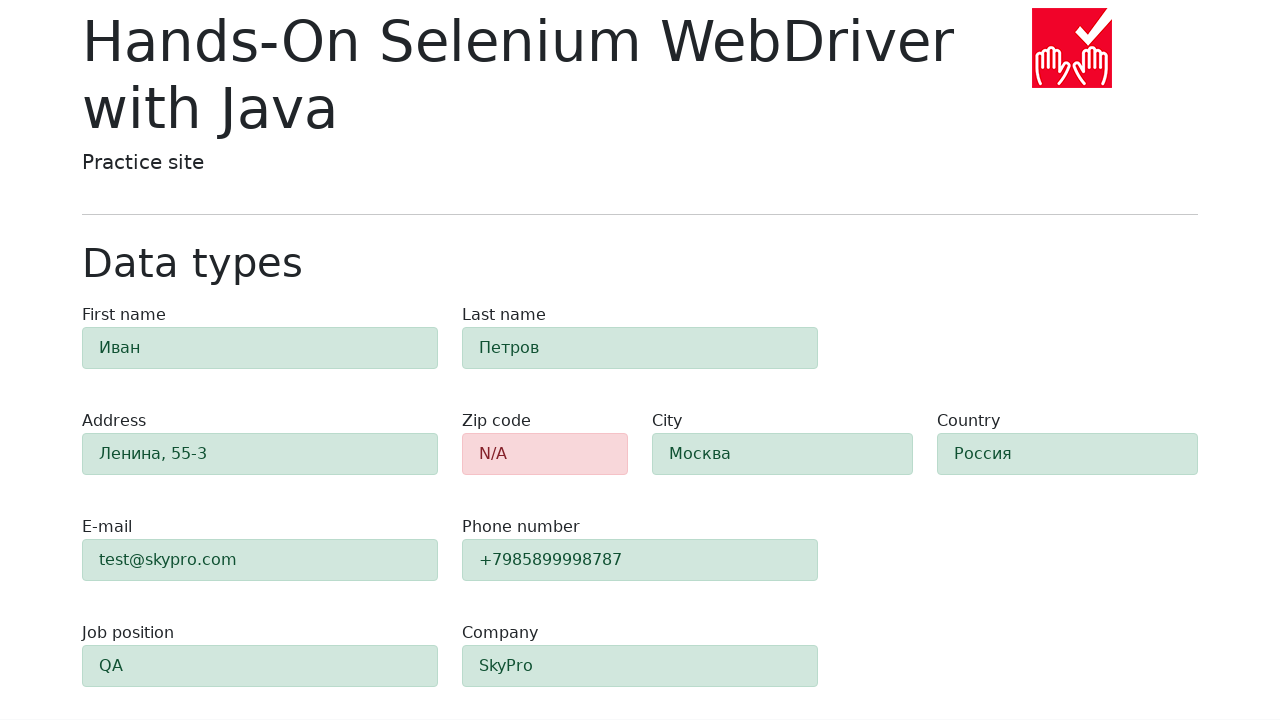

Verified field 'first-name' has success styling (green border)
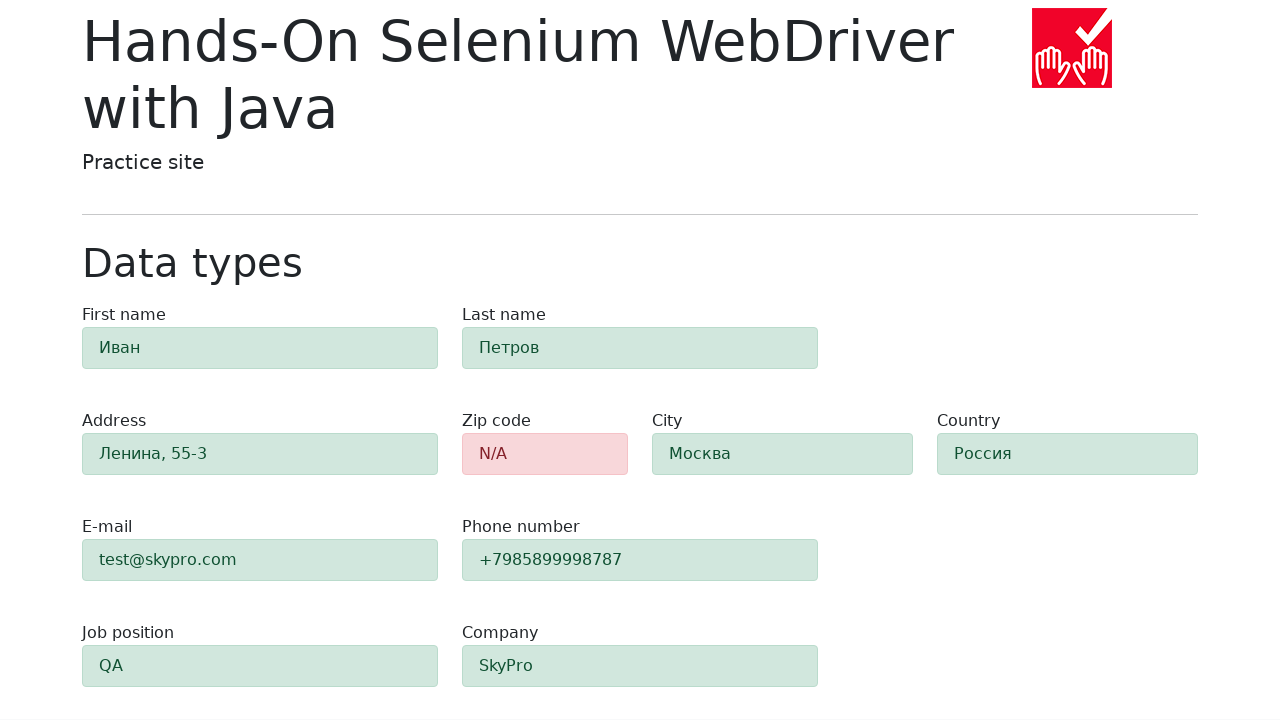

Retrieved border color for field 'last-name': rgb(186, 219, 204)
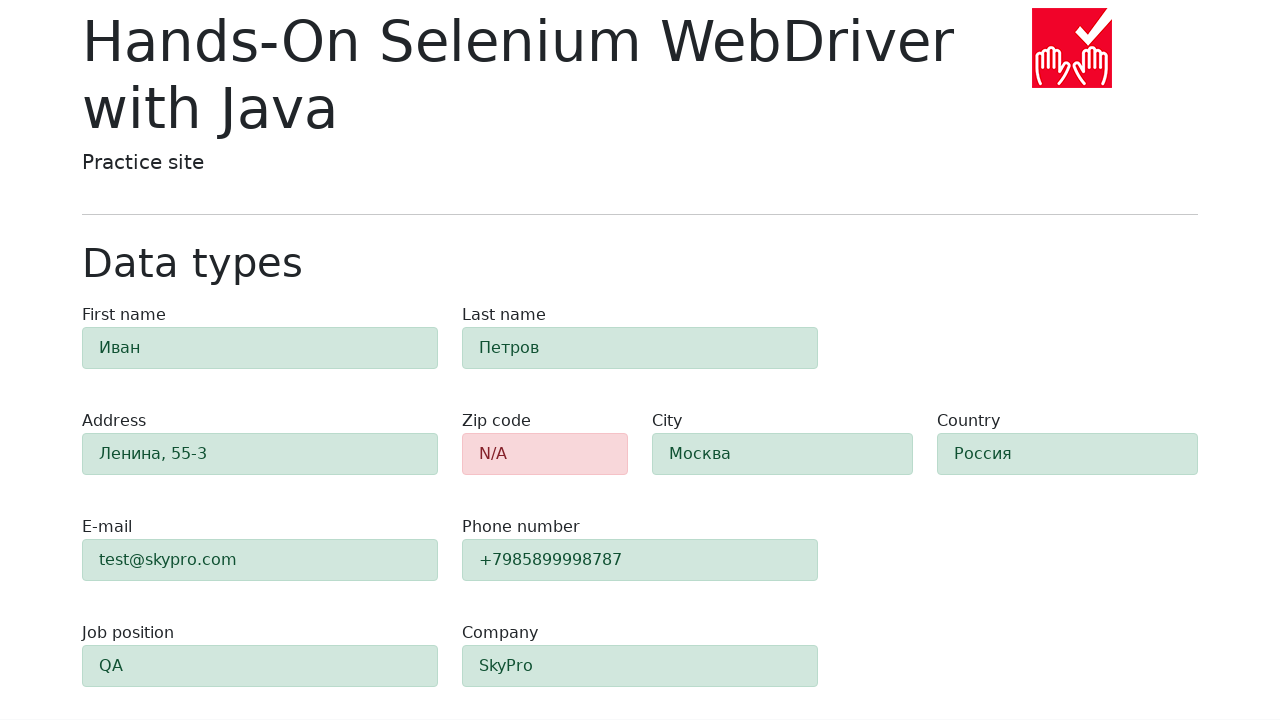

Verified field 'last-name' has success styling (green border)
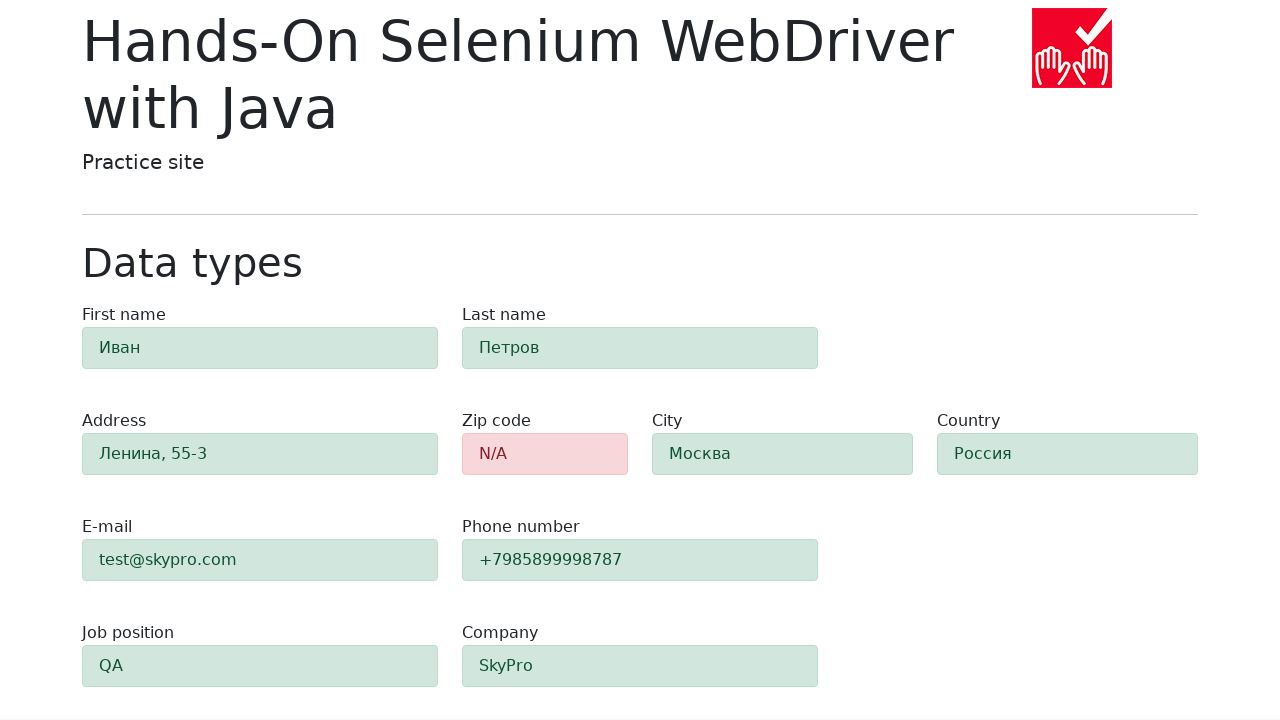

Retrieved border color for field 'address': rgb(186, 219, 204)
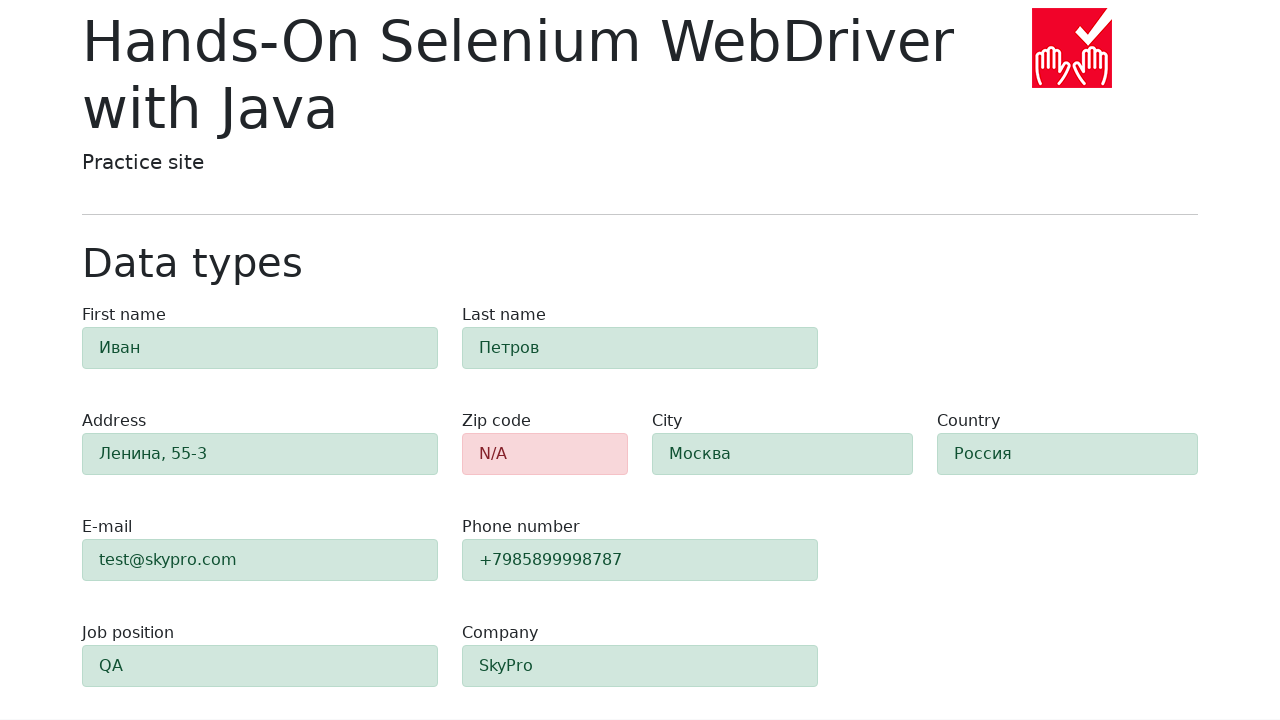

Verified field 'address' has success styling (green border)
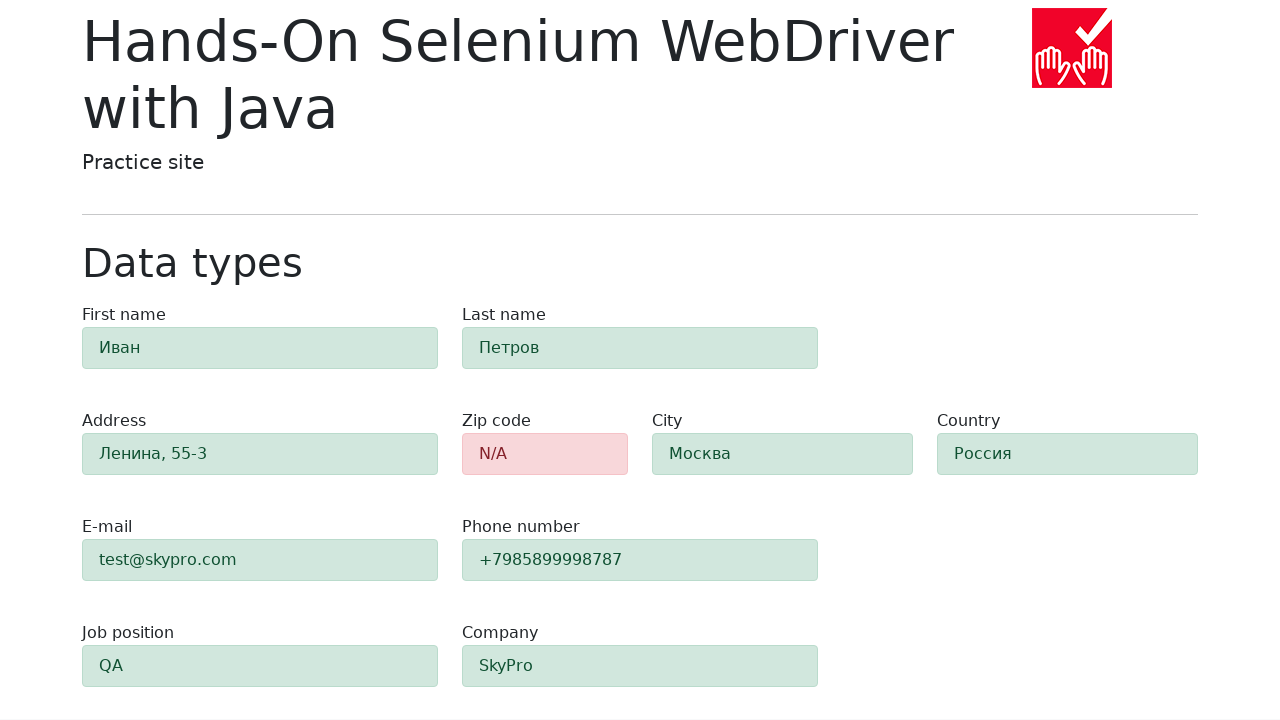

Retrieved border color for field 'e-mail': rgb(186, 219, 204)
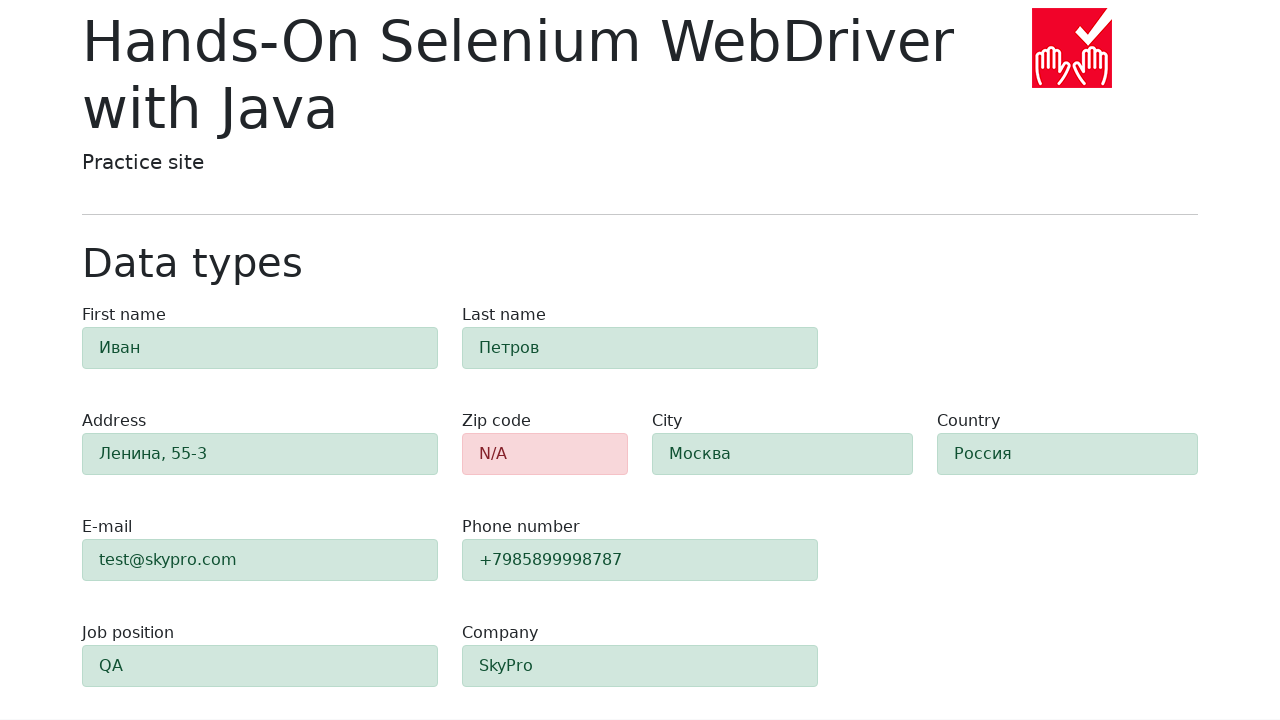

Verified field 'e-mail' has success styling (green border)
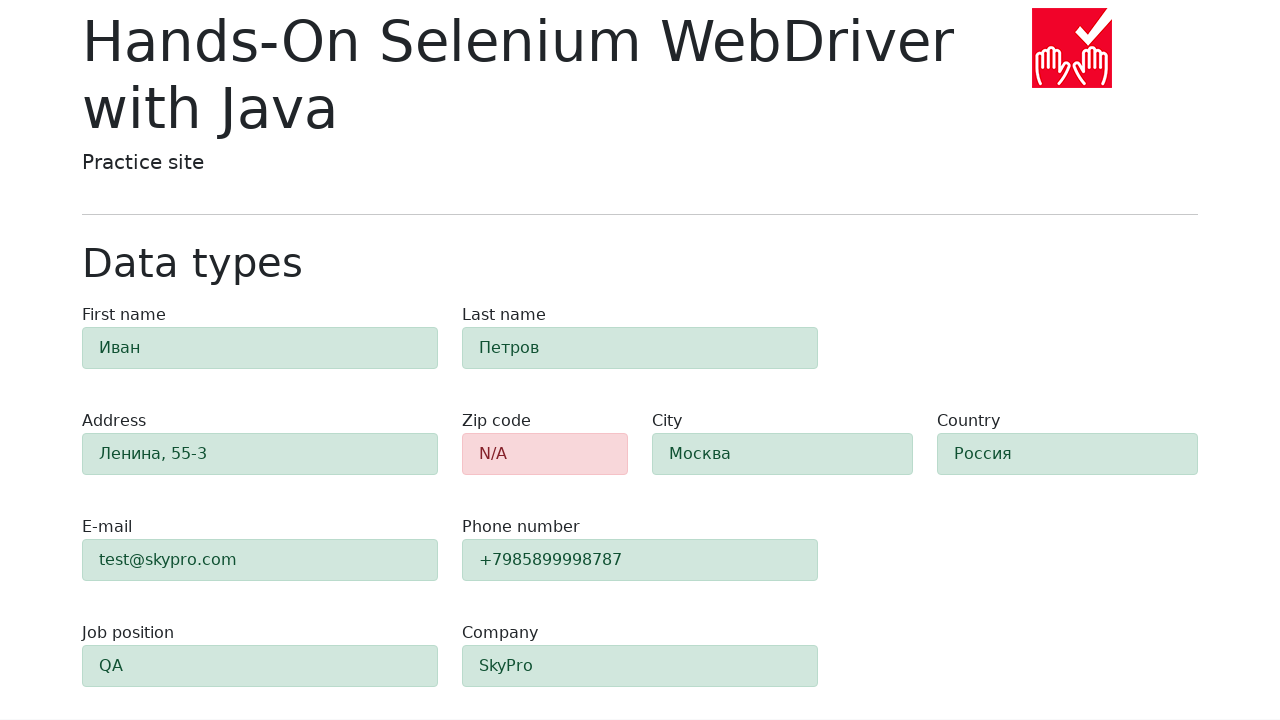

Retrieved border color for field 'phone': rgb(186, 219, 204)
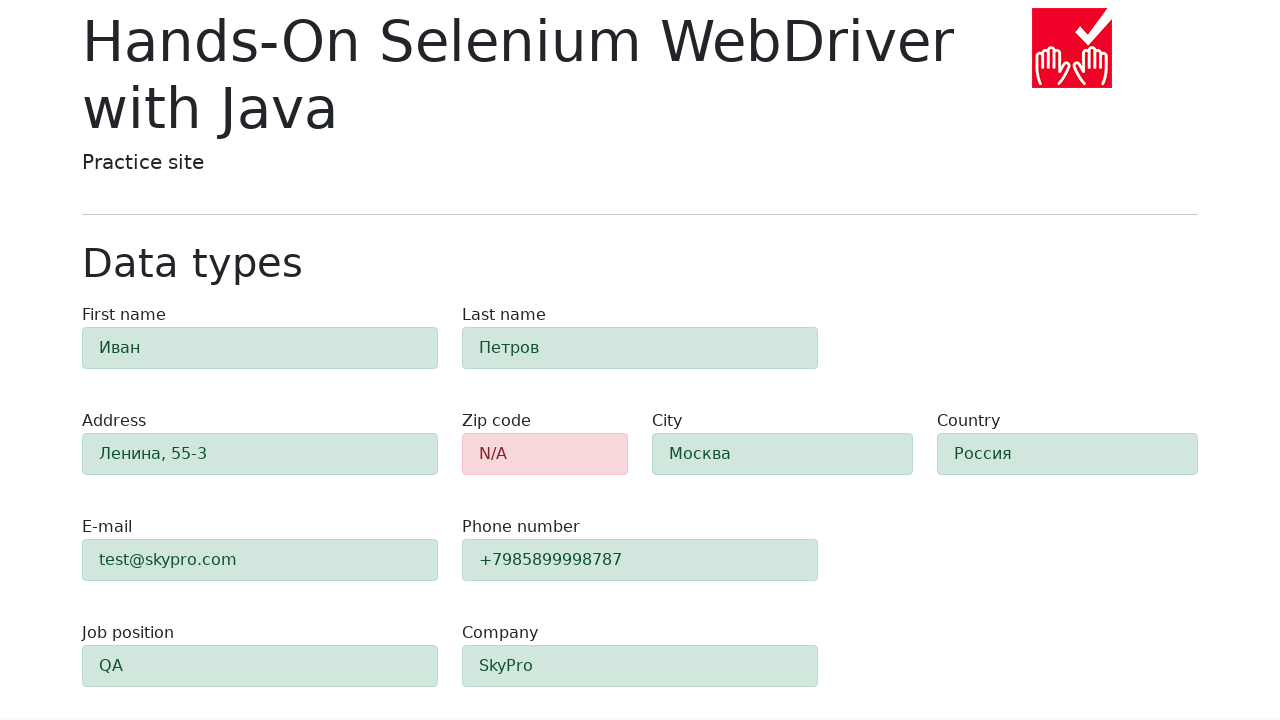

Verified field 'phone' has success styling (green border)
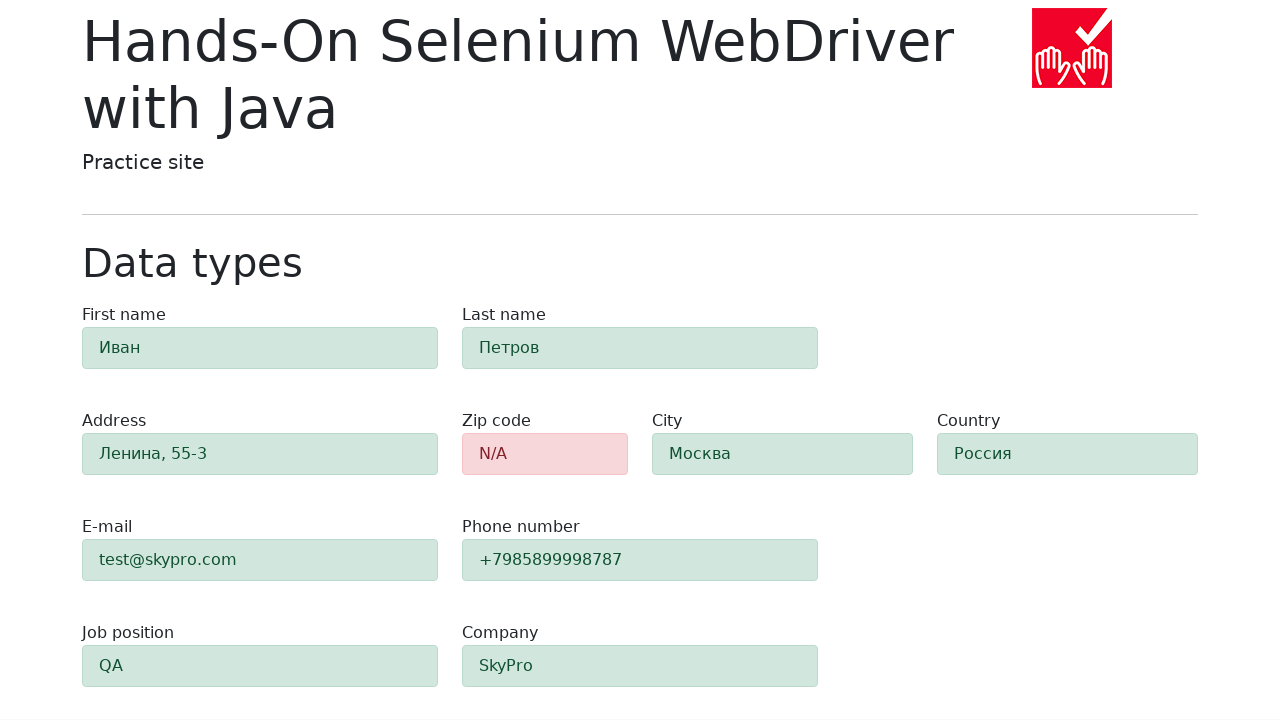

Retrieved border color for field 'city': rgb(186, 219, 204)
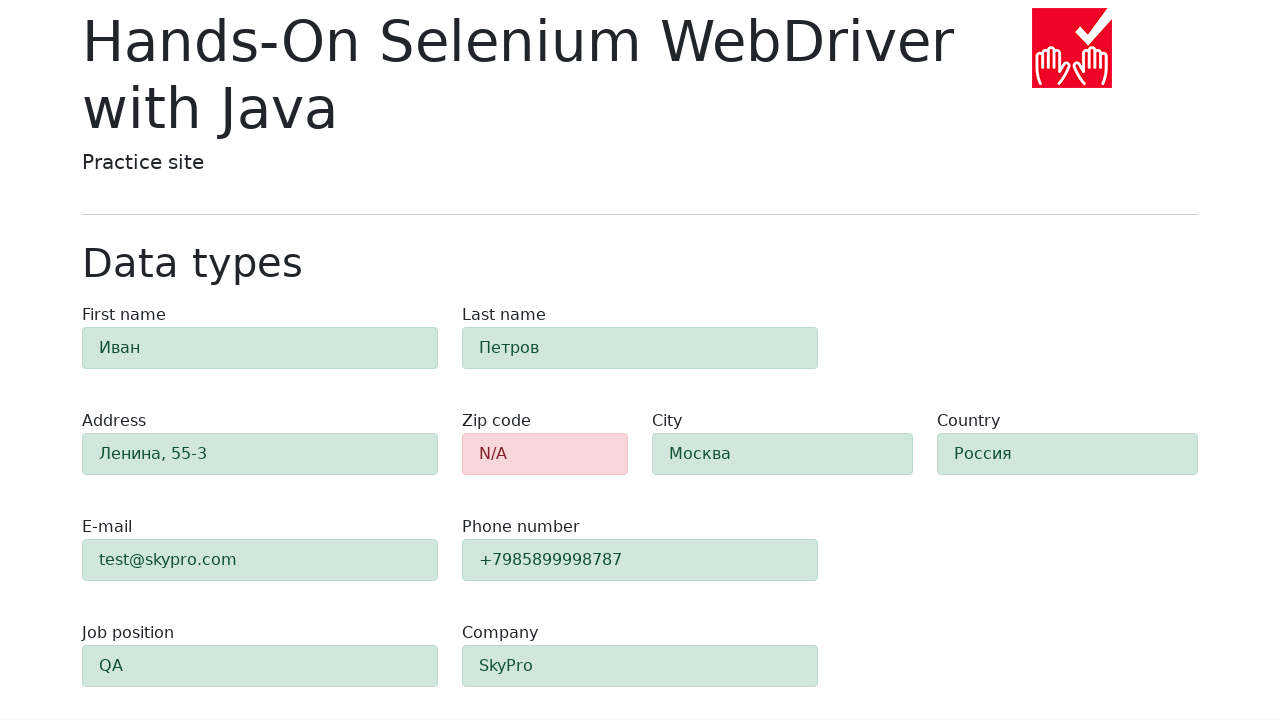

Verified field 'city' has success styling (green border)
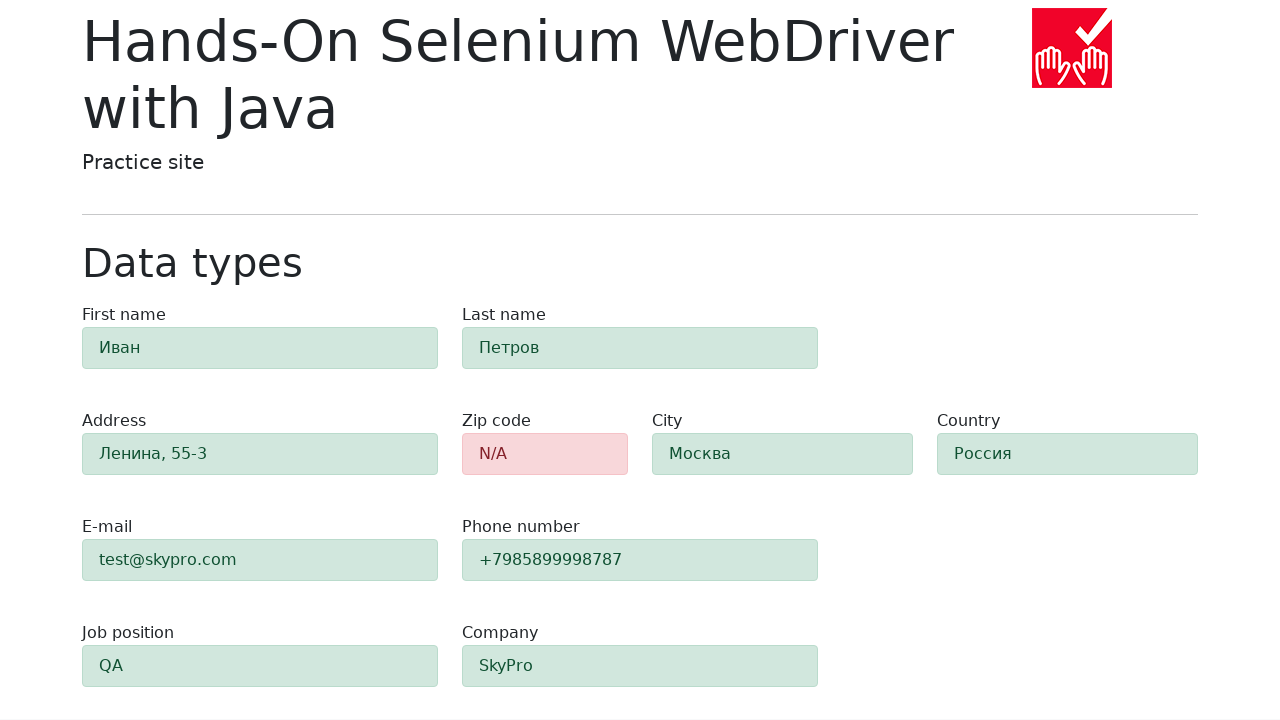

Retrieved border color for field 'country': rgb(186, 219, 204)
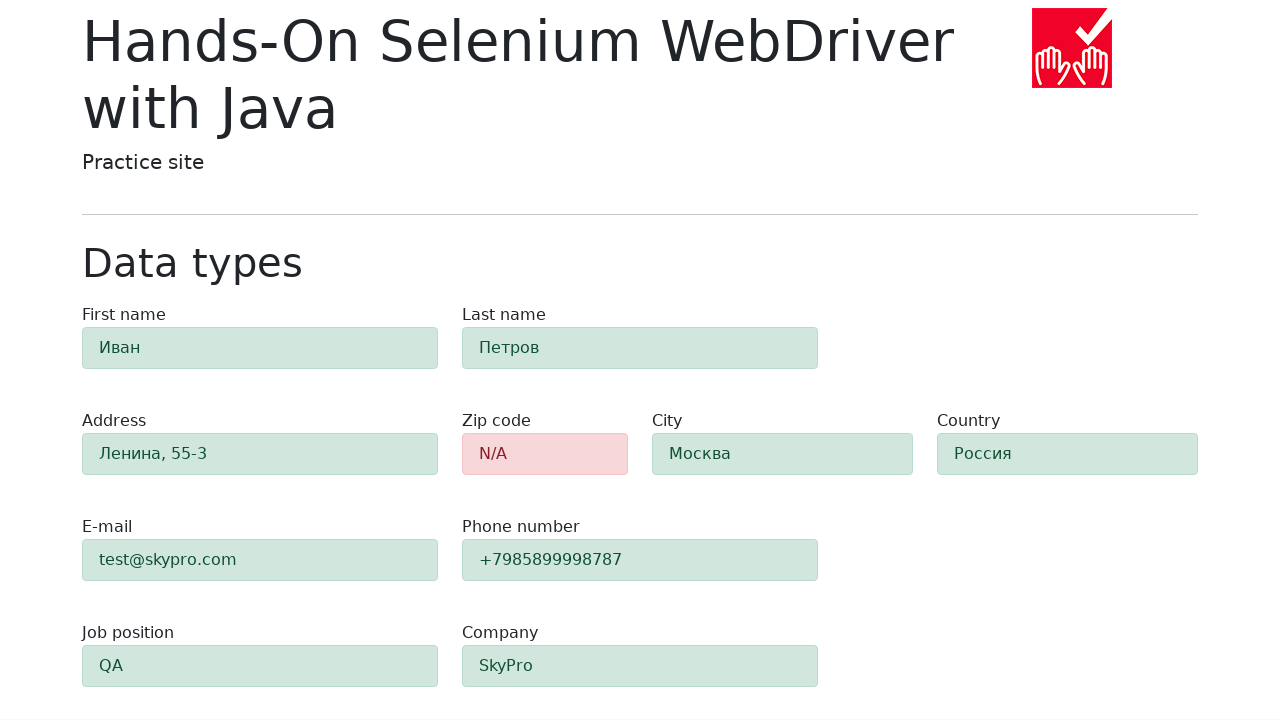

Verified field 'country' has success styling (green border)
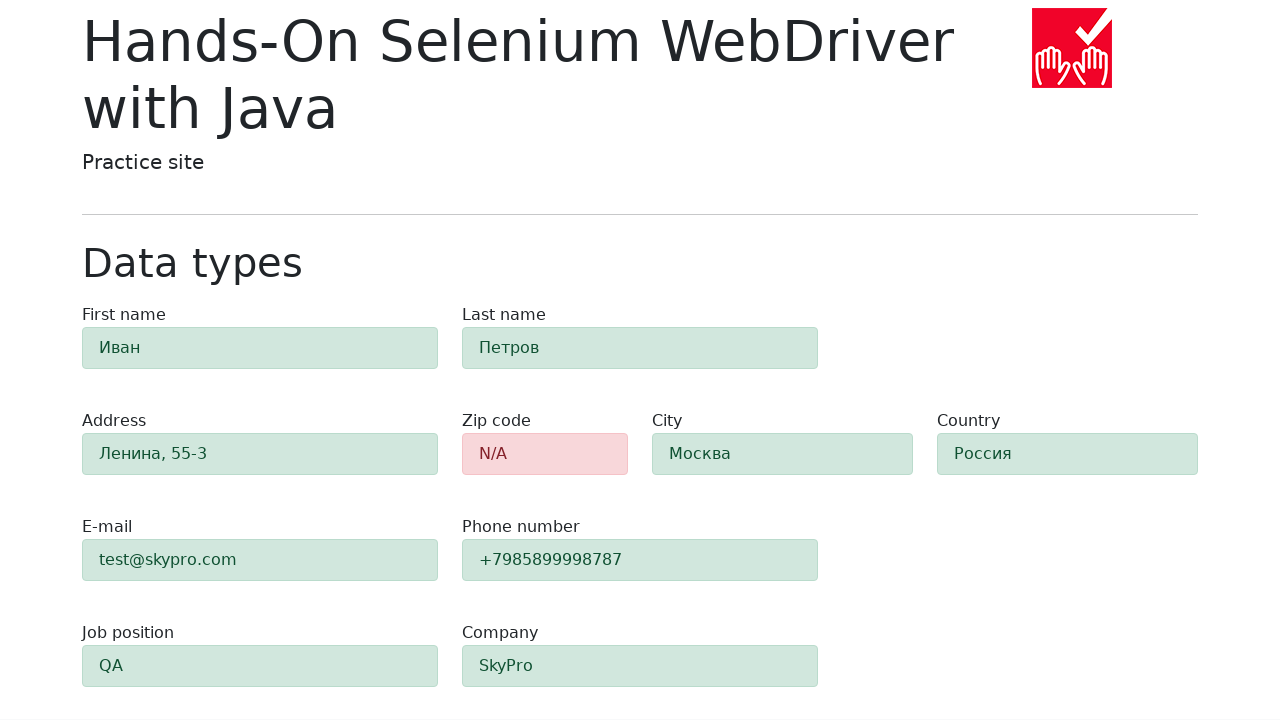

Retrieved border color for field 'job-position': rgb(186, 219, 204)
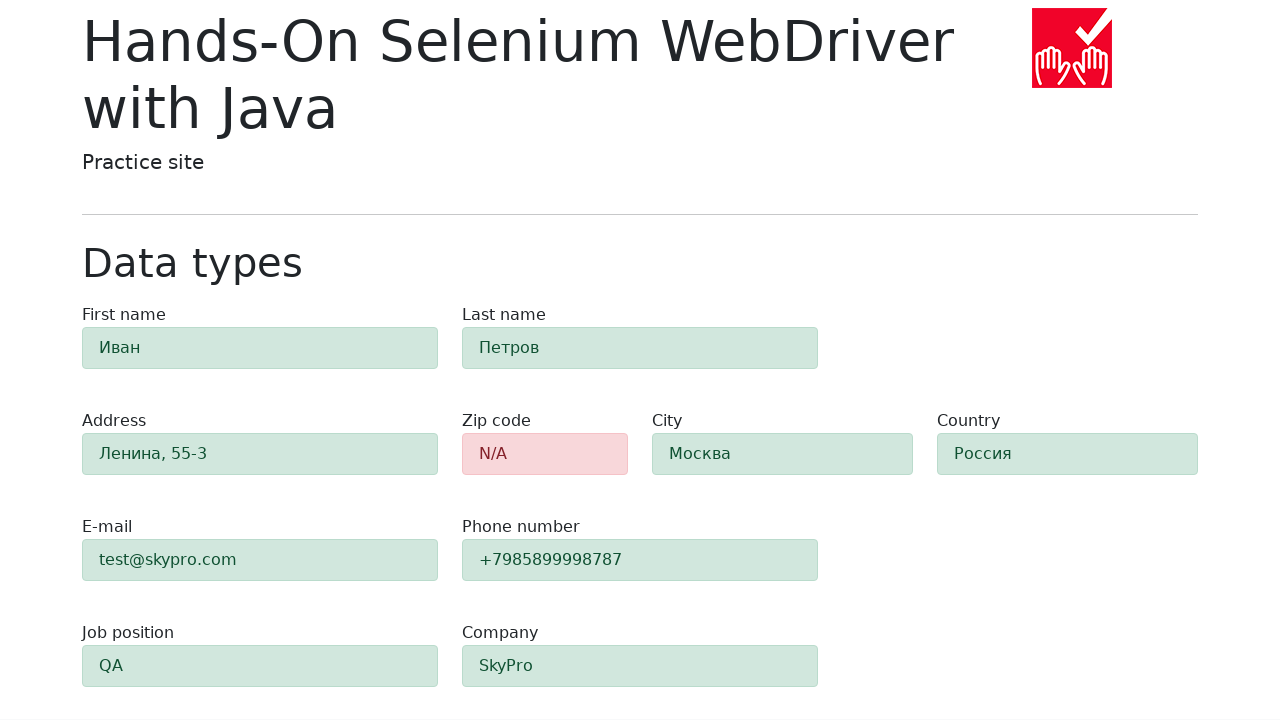

Verified field 'job-position' has success styling (green border)
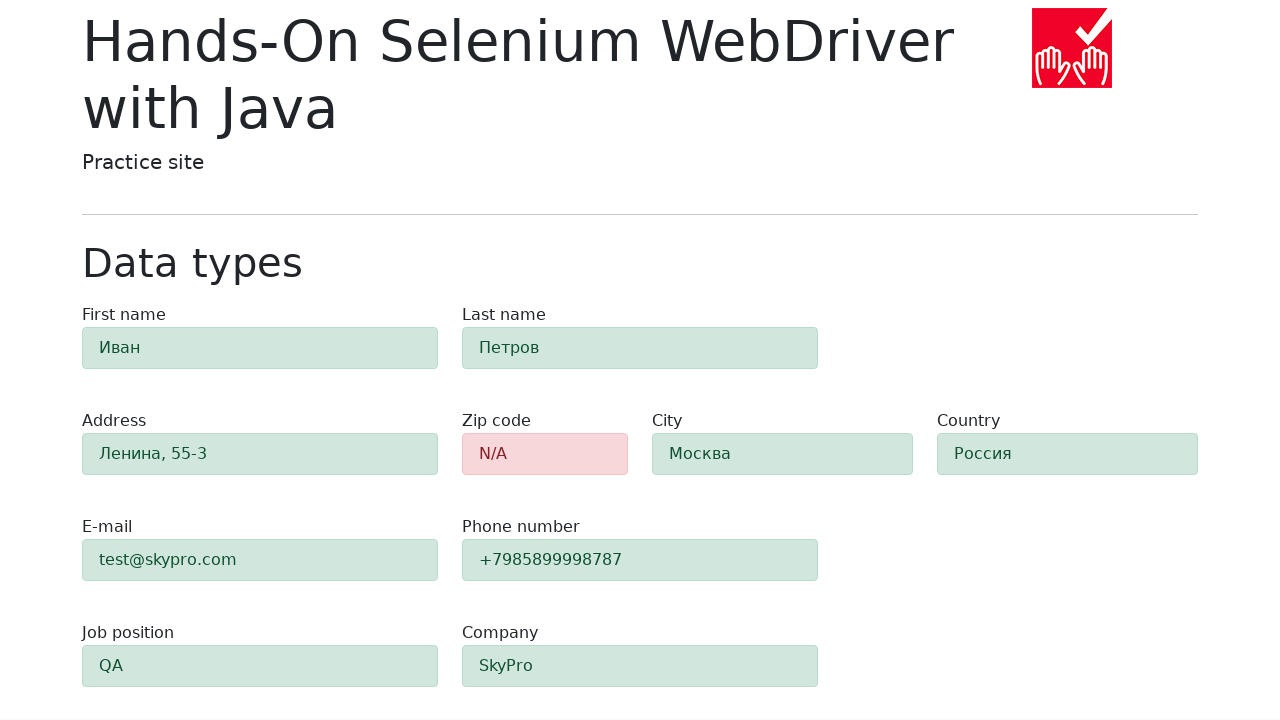

Retrieved border color for field 'company': rgb(186, 219, 204)
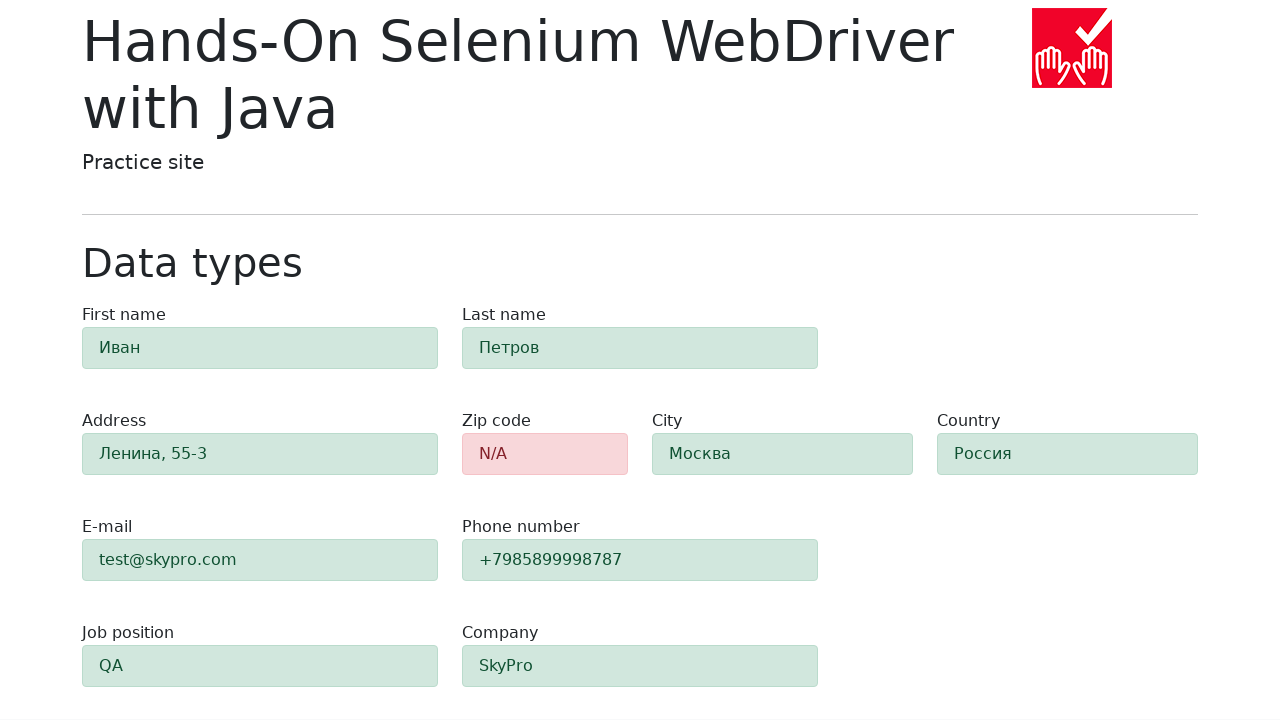

Verified field 'company' has success styling (green border)
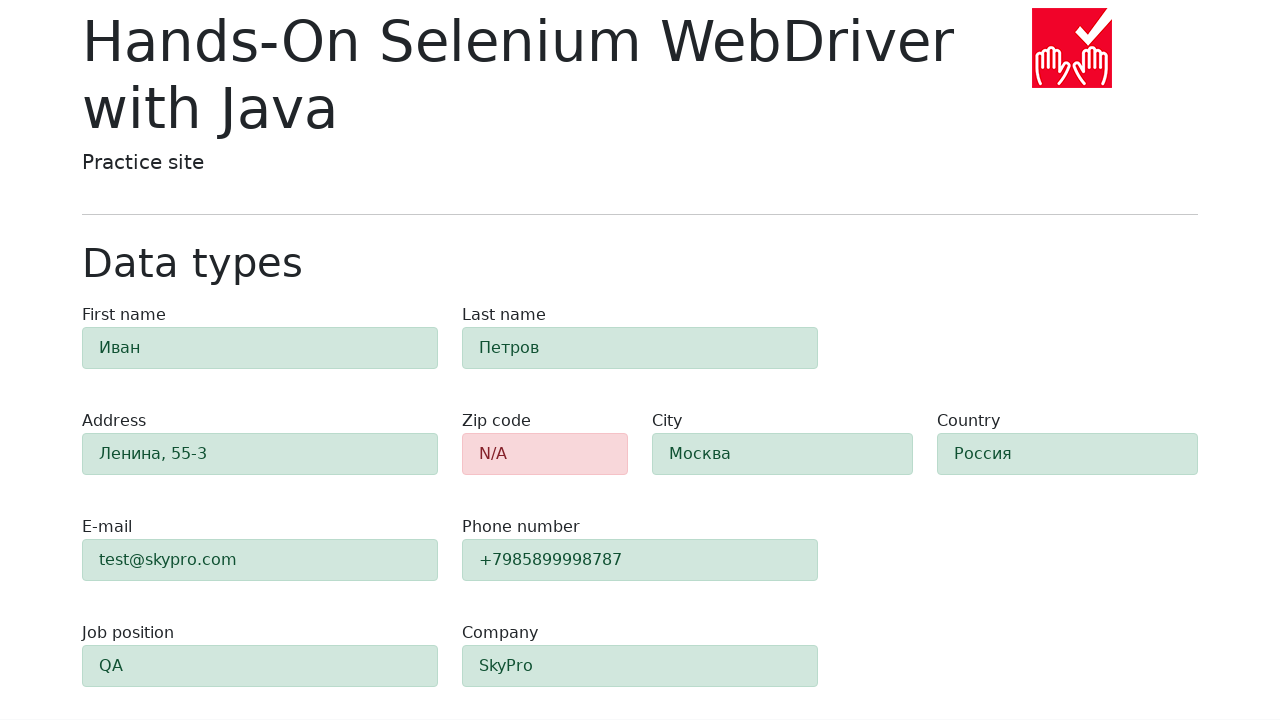

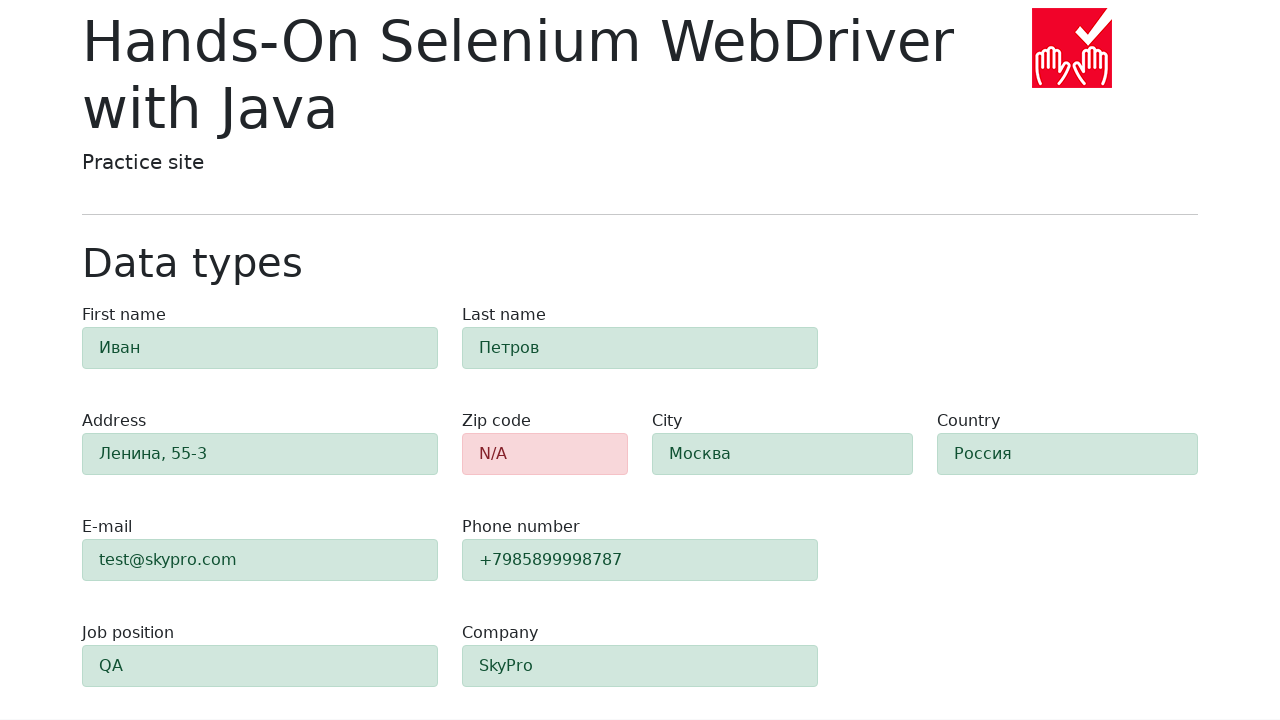